Scrolls to the middle of the Dell India homepage by calculating page height and scrolling to half that value

Starting URL: https://www.dell.com/en-in

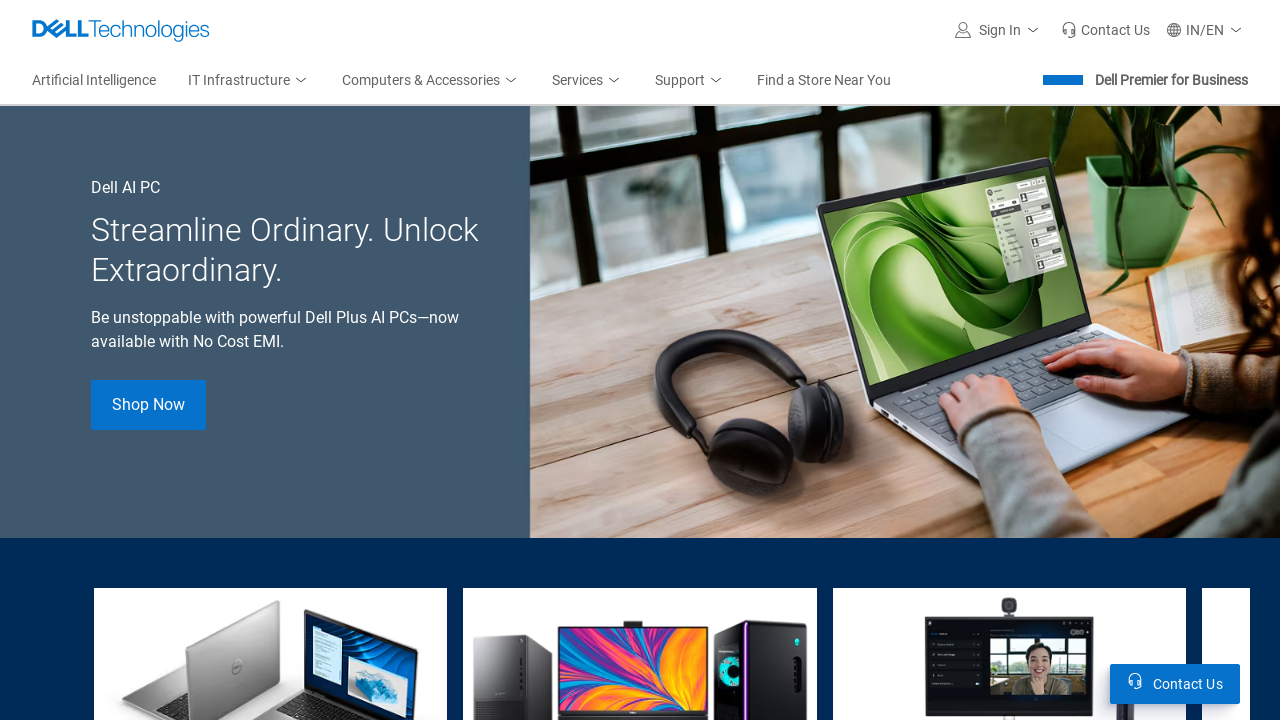

Retrieved page height from Dell India homepage
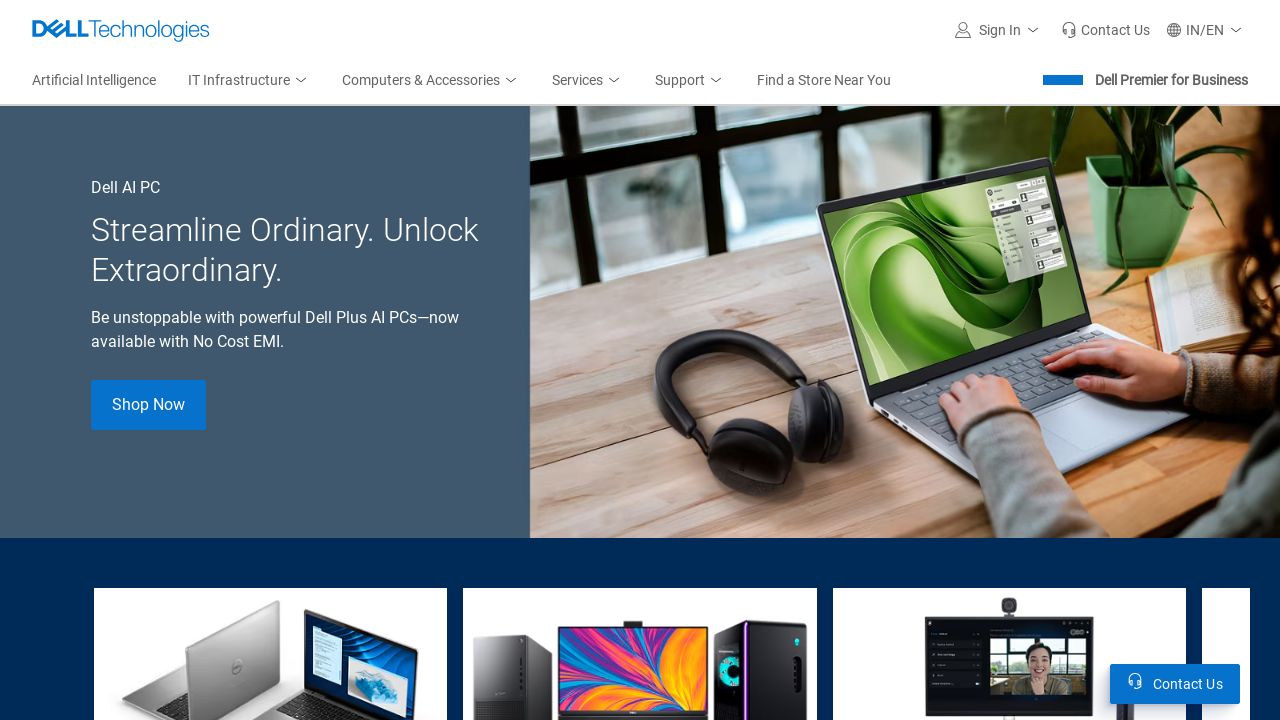

Scrolled to middle of page (height: 3597)
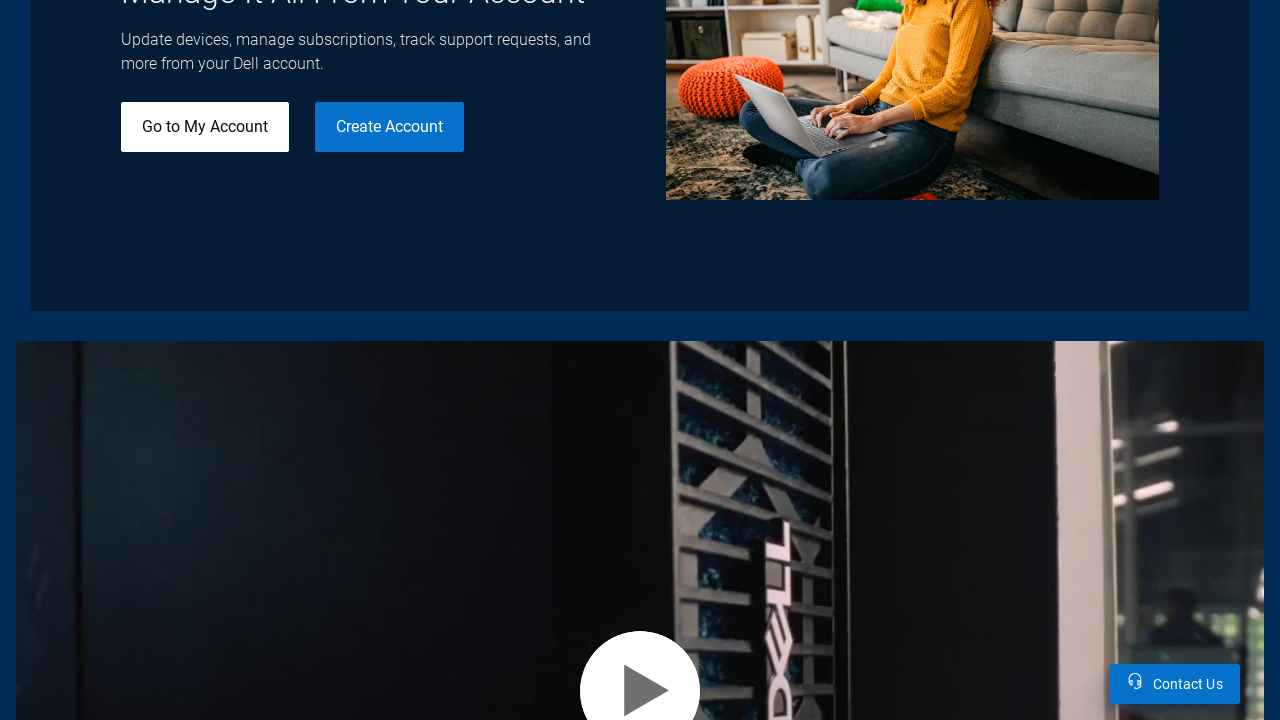

Waited 5 seconds for scroll animation to complete
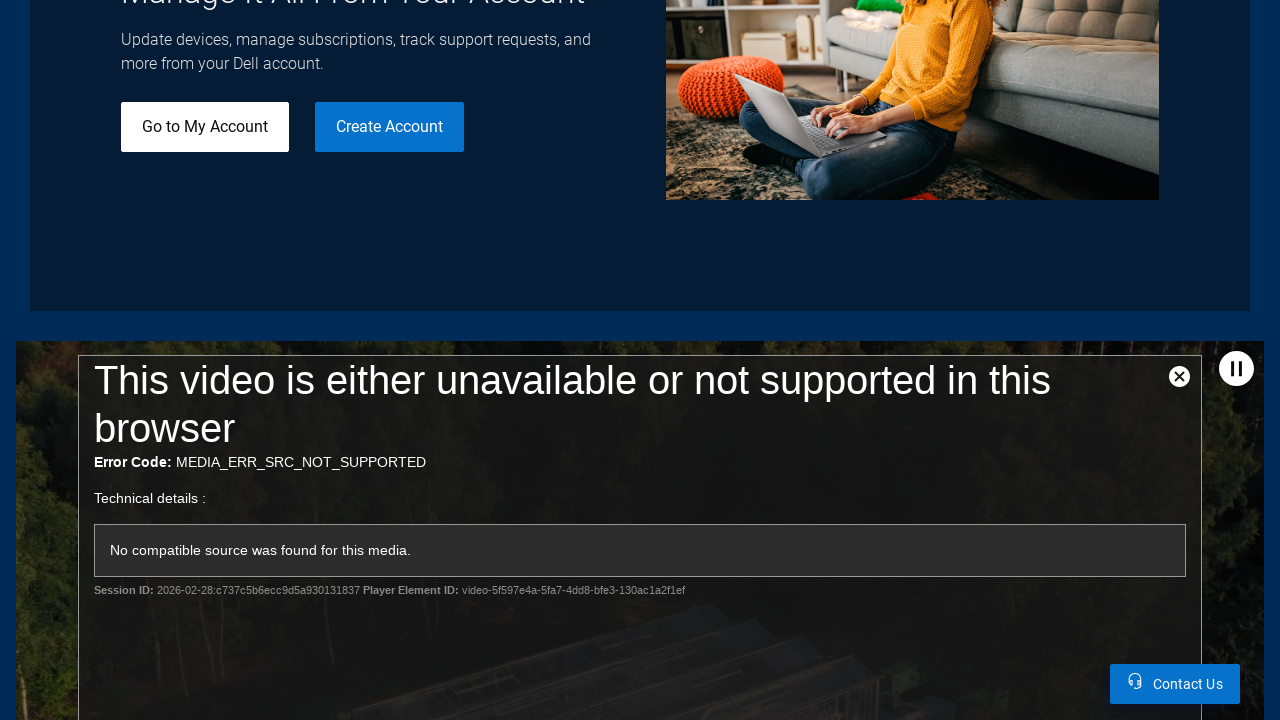

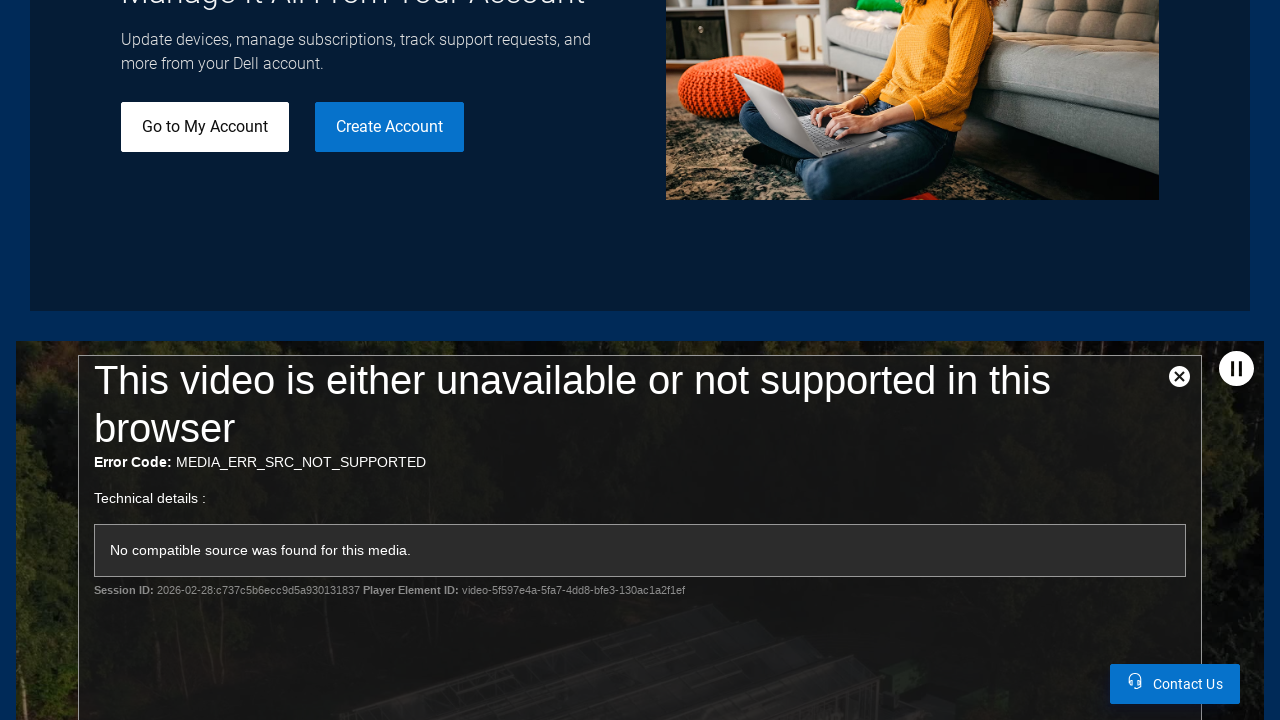